Tests simple JavaScript alert handling by clicking a button to trigger an alert, verifying the alert text, and accepting it

Starting URL: https://v1.training-support.net/selenium/javascript-alerts

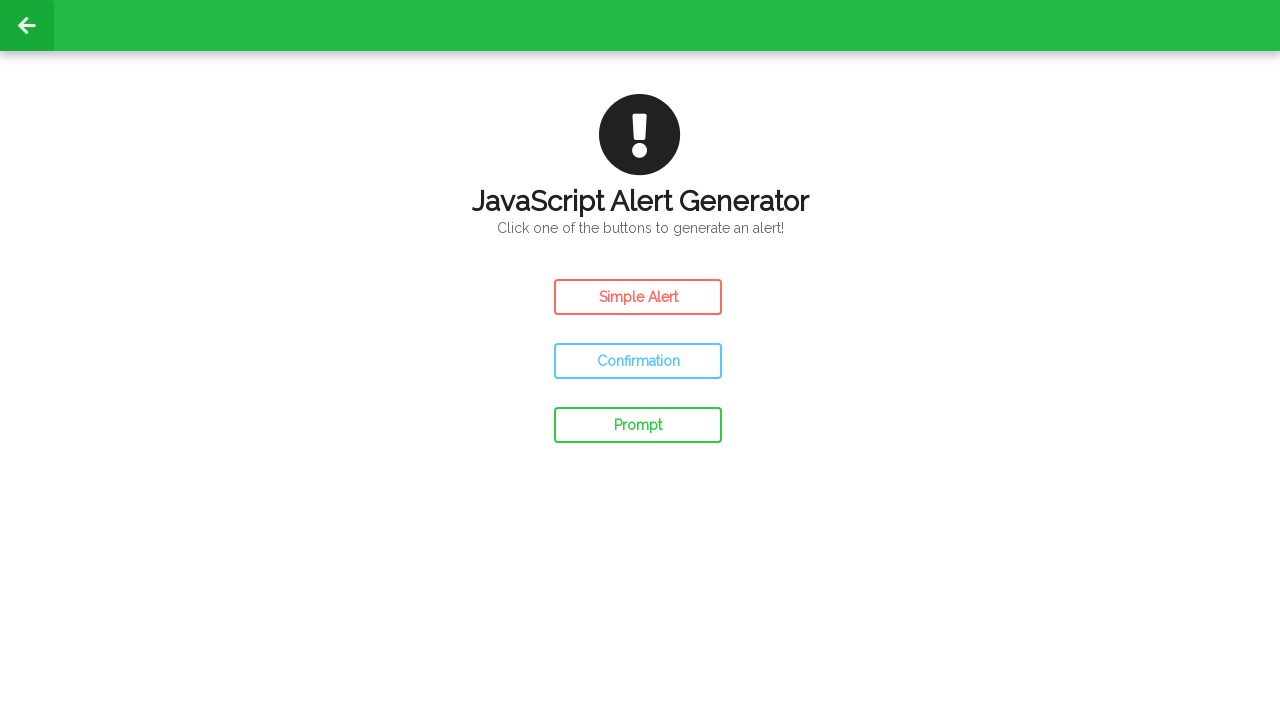

Clicked the button to trigger a simple JavaScript alert at (638, 297) on #simple
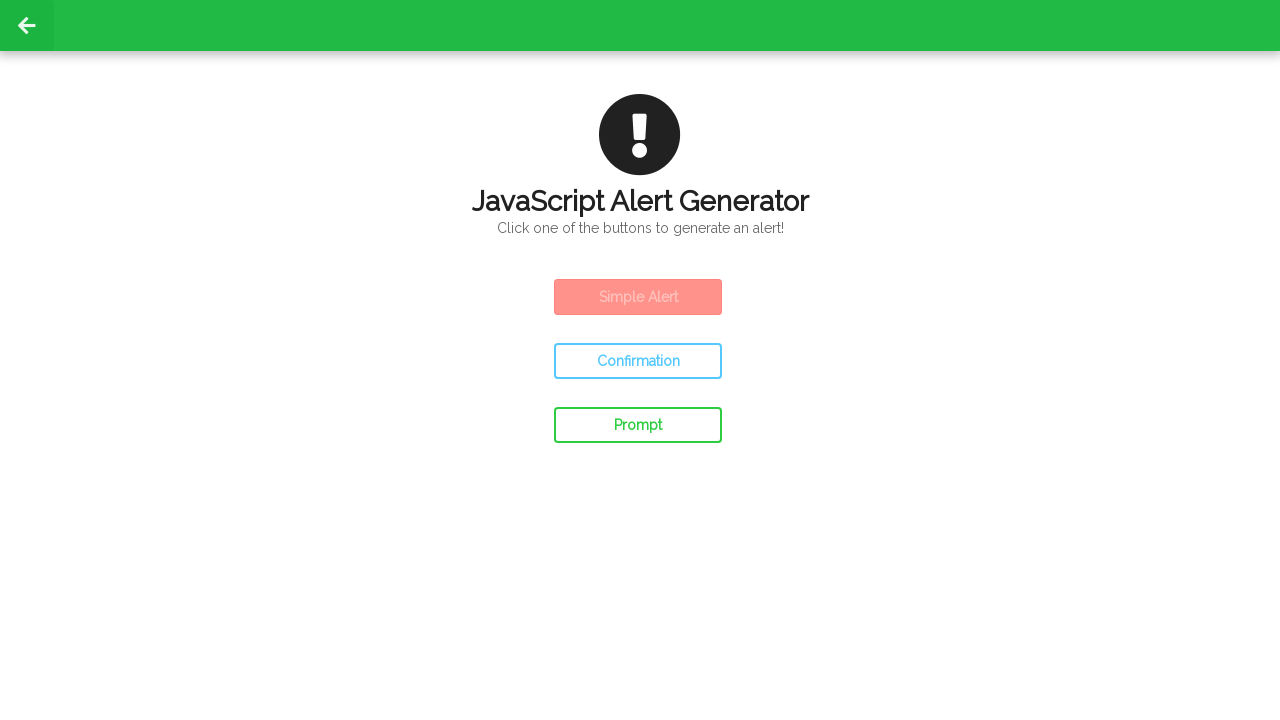

Set up dialog handler to accept the alert
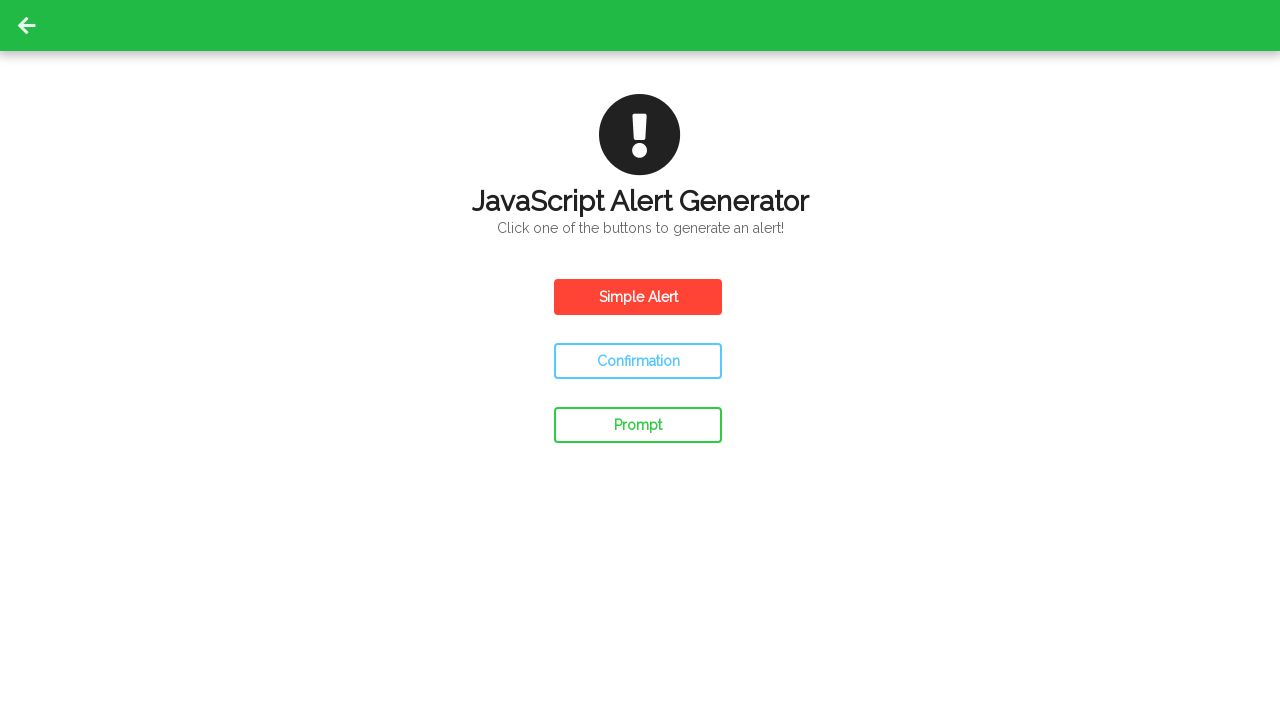

Waited 500ms for alert to be processed
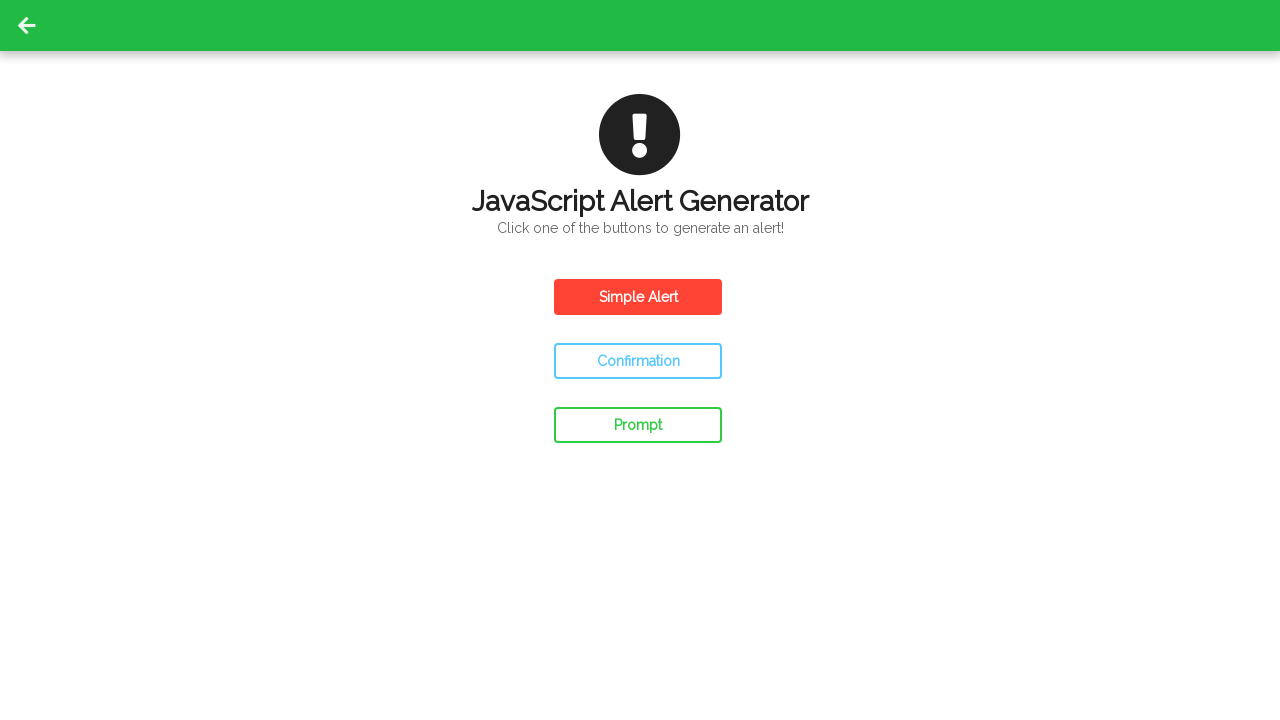

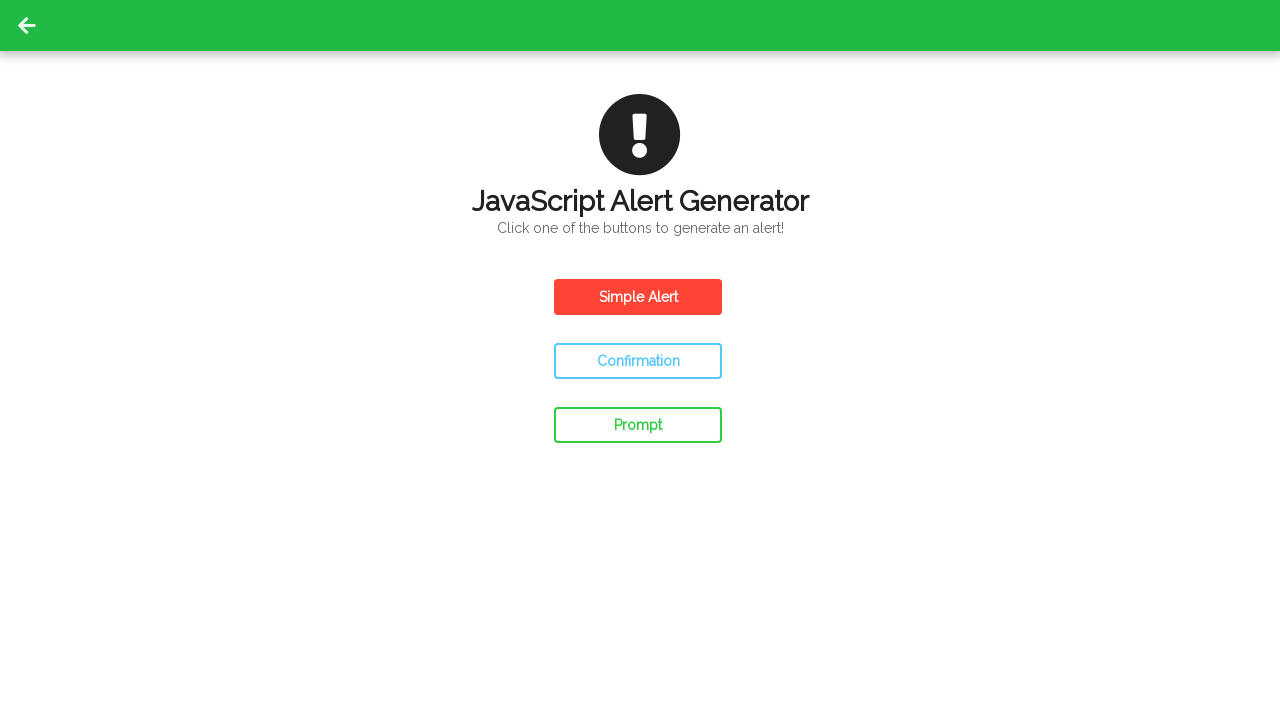